Tests DuckDuckGo search functionality by entering a search query and verifying the page title changes to reflect the search results.

Starting URL: https://duckduckgo.com

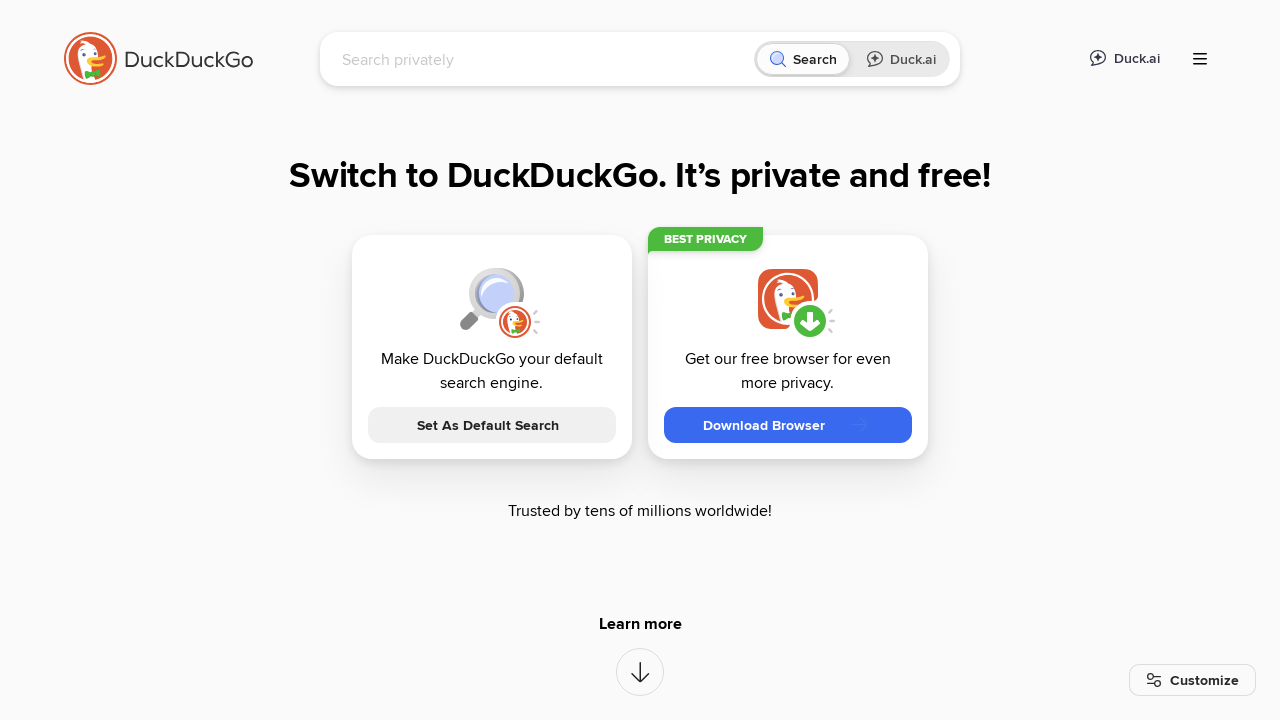

Filled search box with 'WebDriver' on input[name='q']
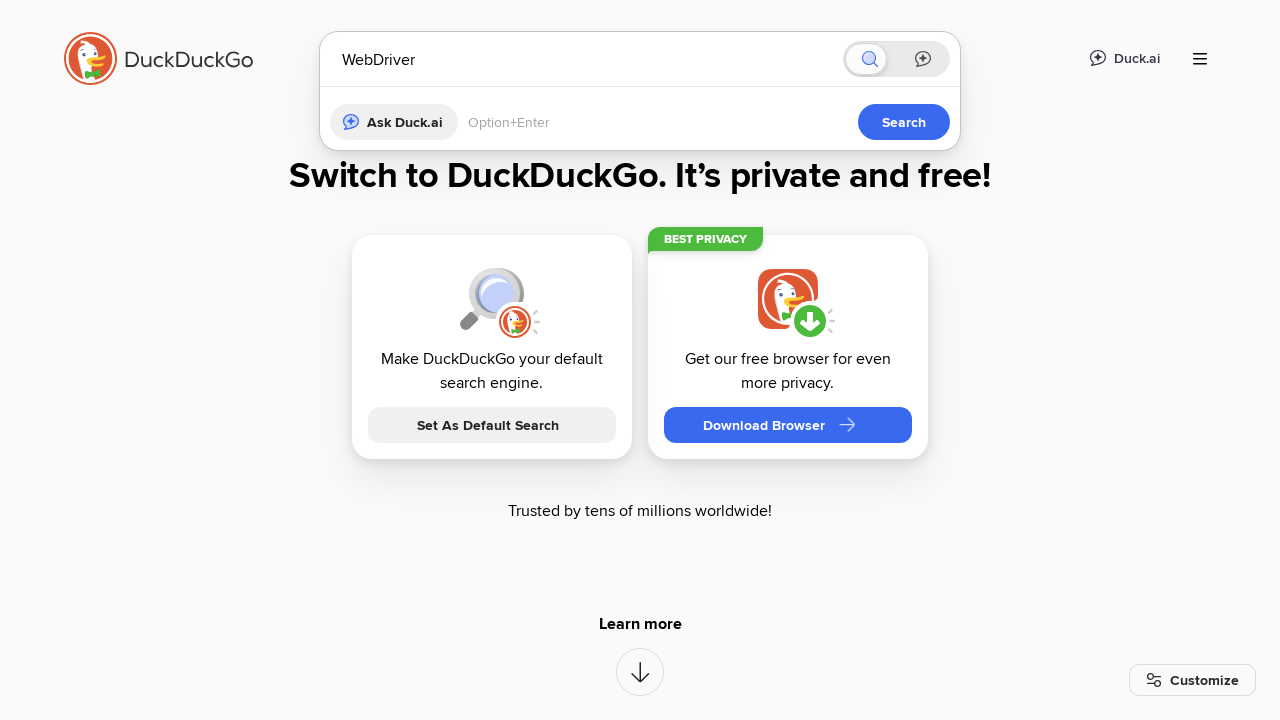

Pressed Enter to submit search query on input[name='q']
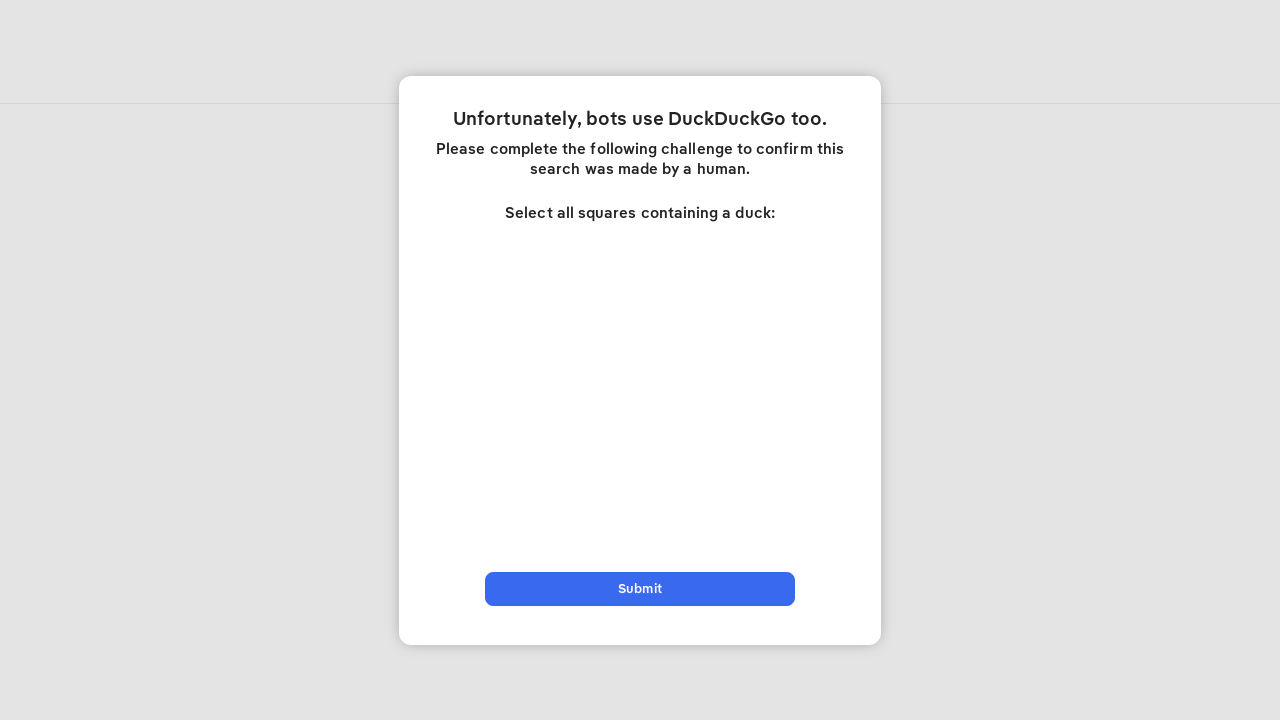

Search results page loaded with title containing 'WebDriver'
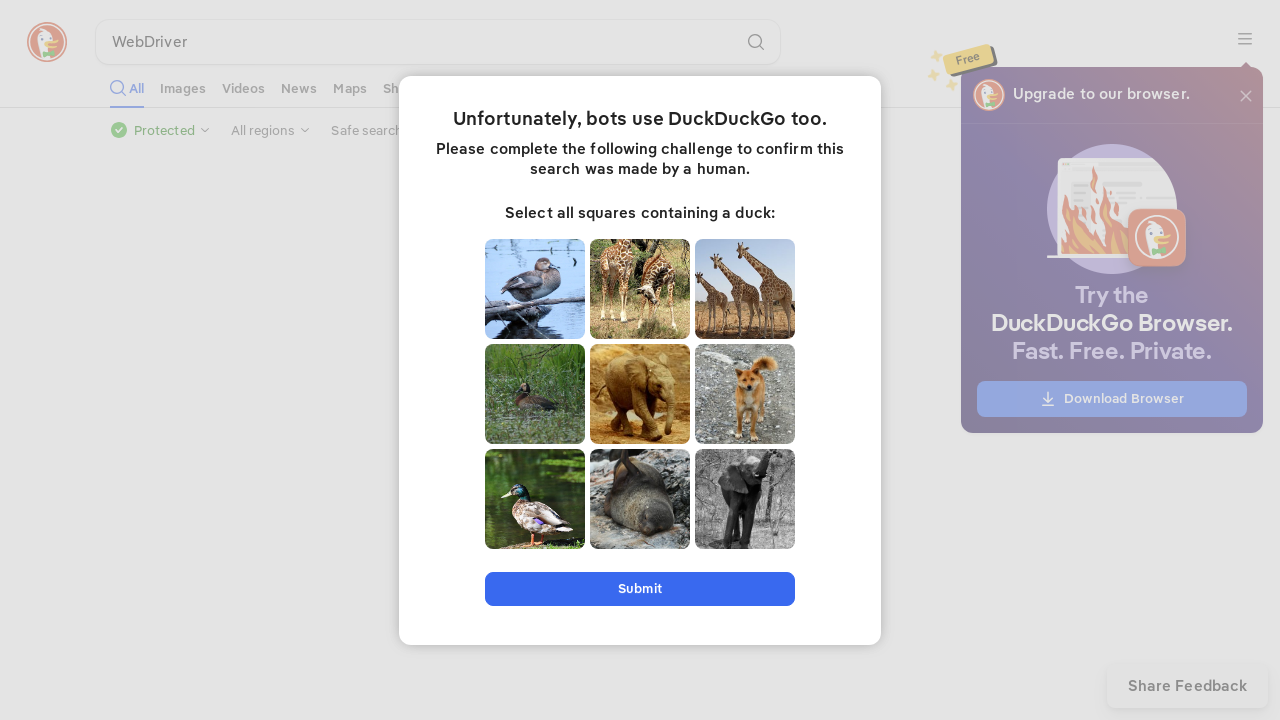

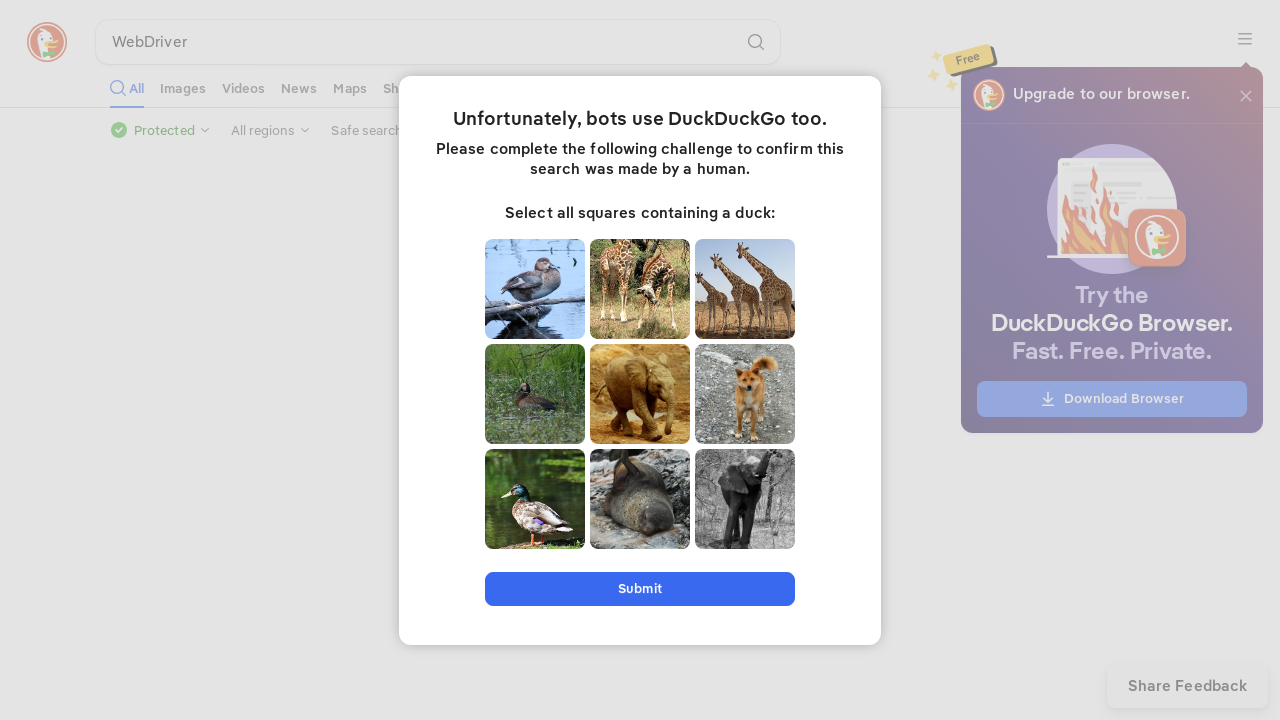